Tests that new todo items are appended to the bottom of the list by adding 3 items and verifying the count displays correctly.

Starting URL: https://demo.playwright.dev/todomvc

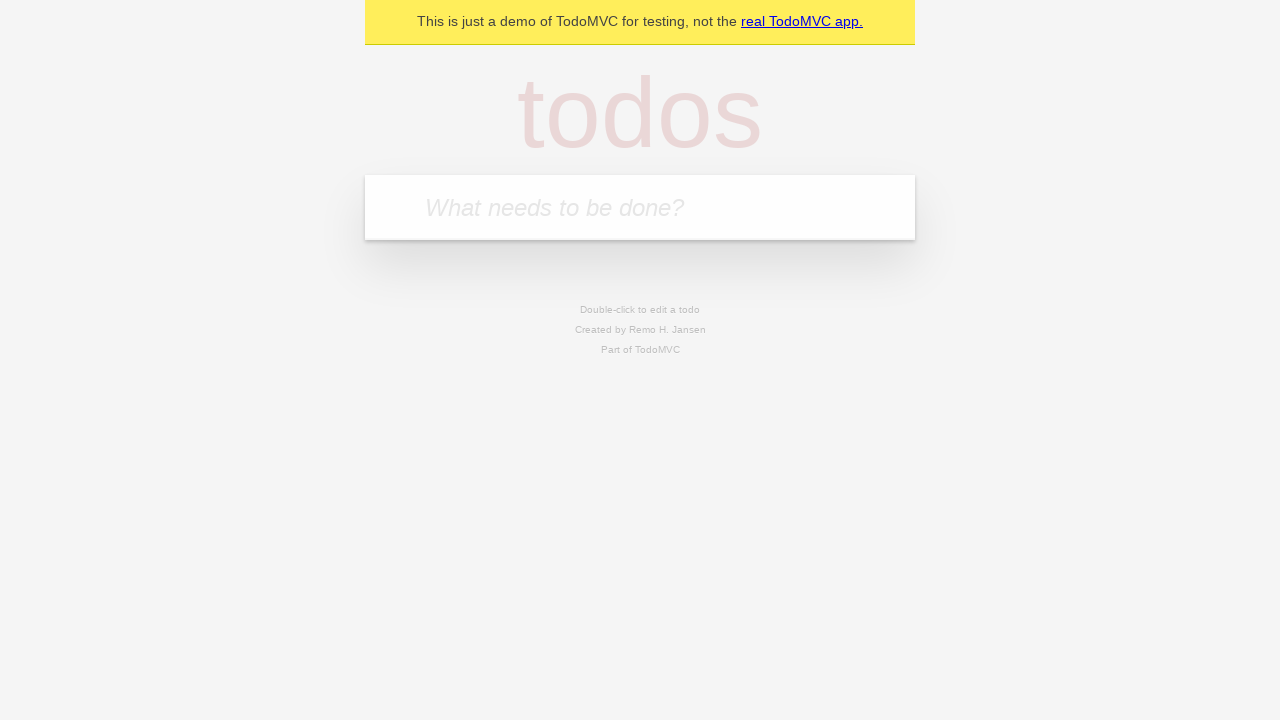

Located the todo input field with placeholder 'What needs to be done?'
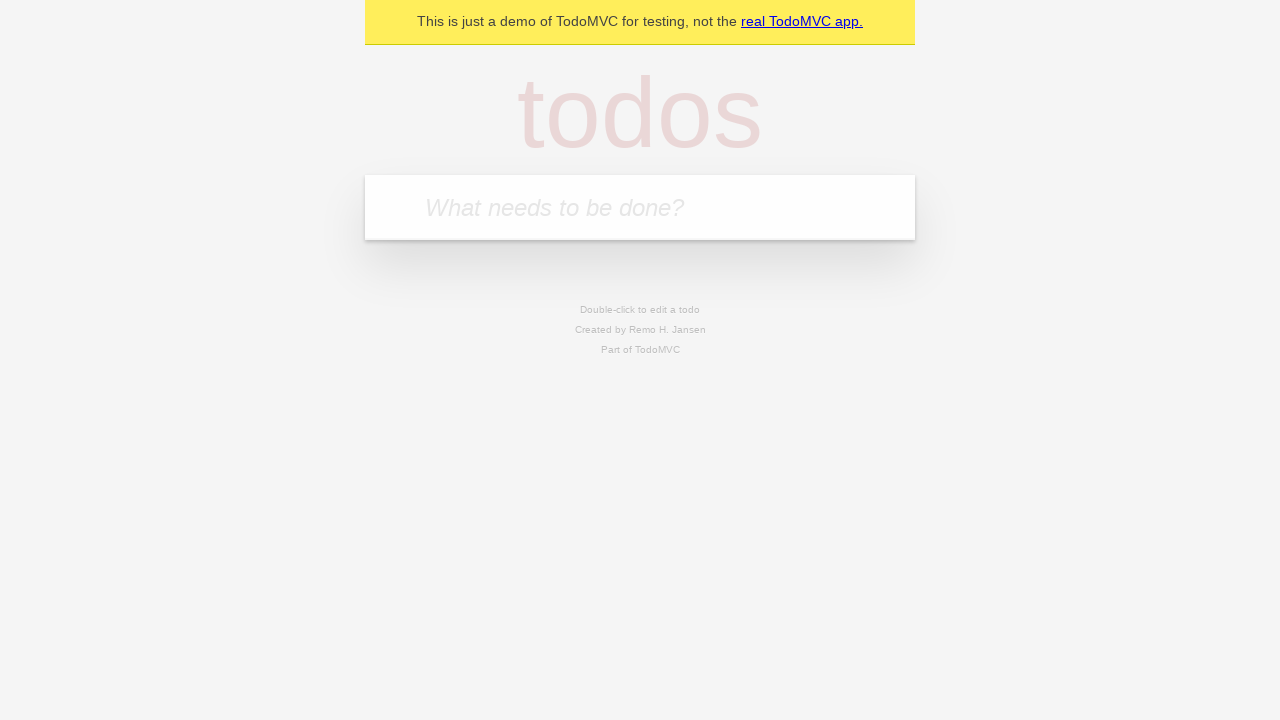

Filled first todo item 'buy some cheese' on internal:attr=[placeholder="What needs to be done?"i]
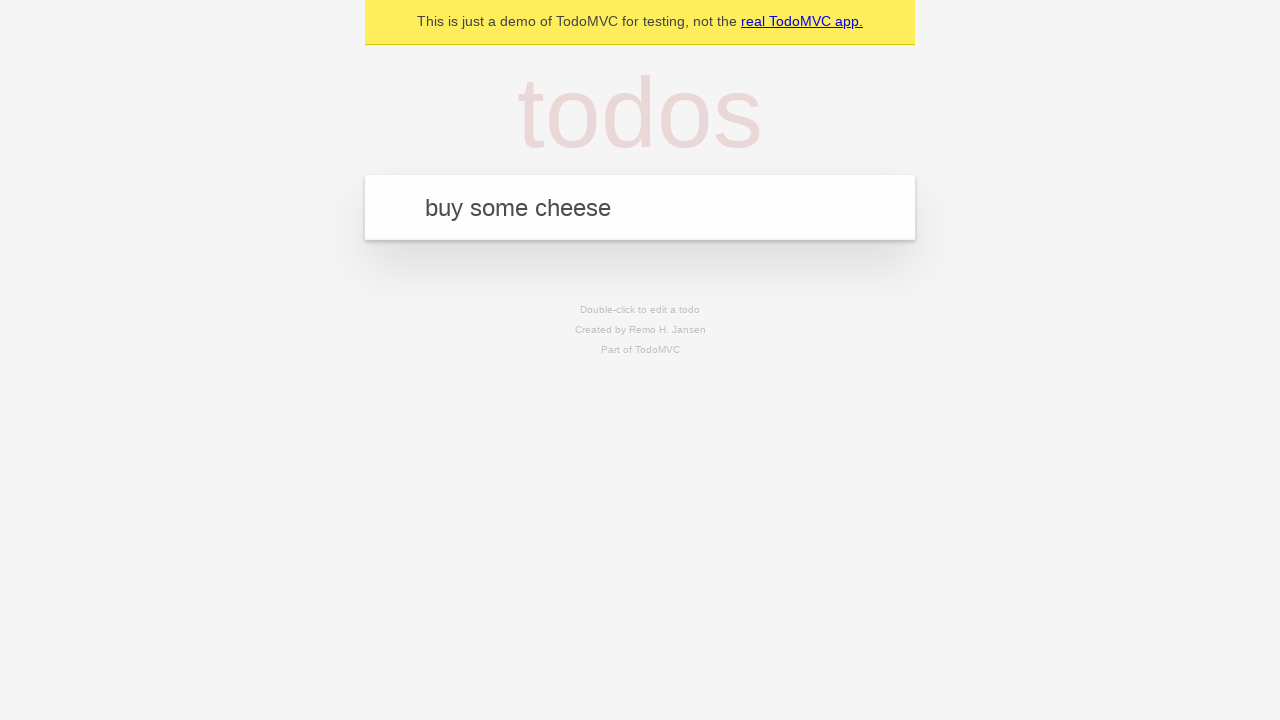

Pressed Enter to add first todo item on internal:attr=[placeholder="What needs to be done?"i]
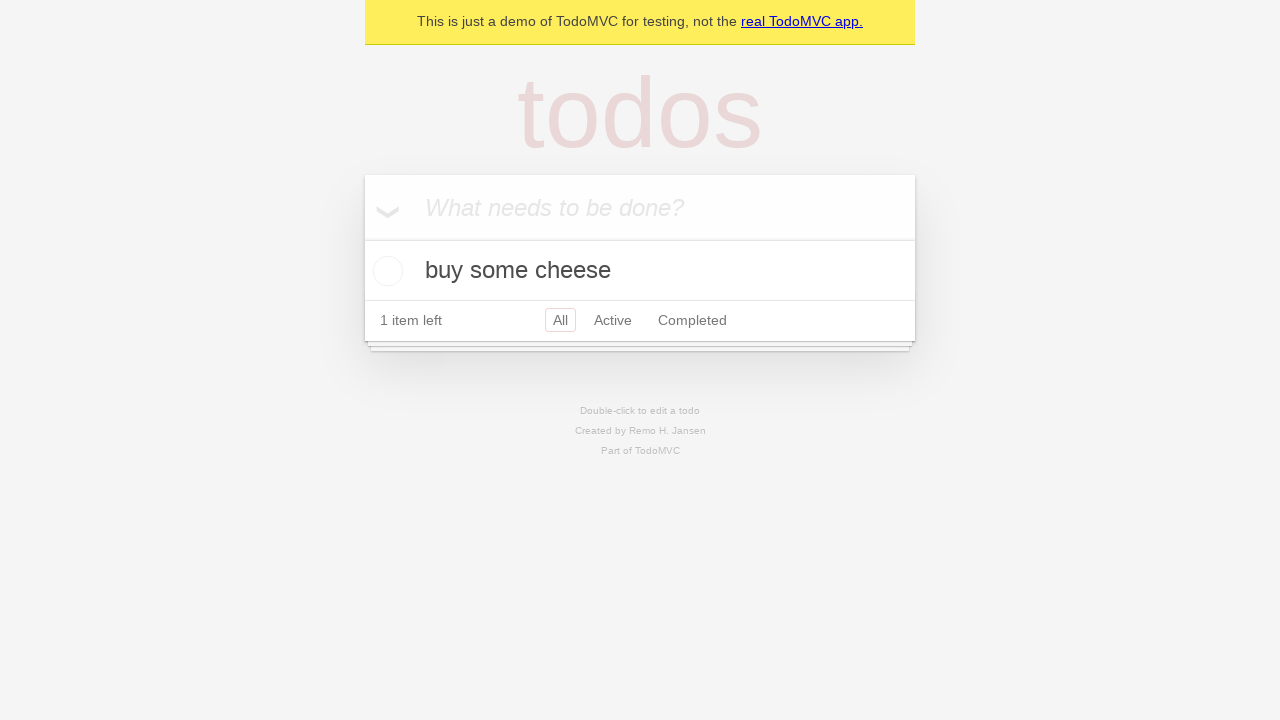

Filled second todo item 'feed the cat' on internal:attr=[placeholder="What needs to be done?"i]
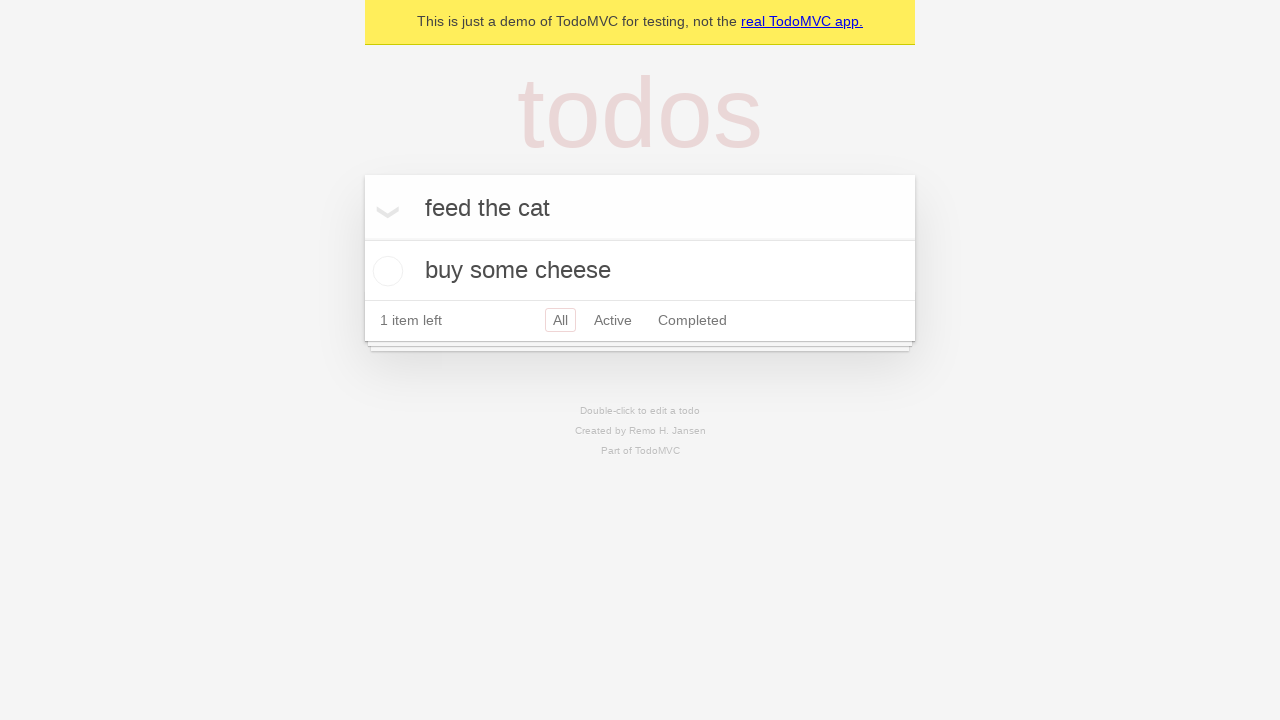

Pressed Enter to add second todo item on internal:attr=[placeholder="What needs to be done?"i]
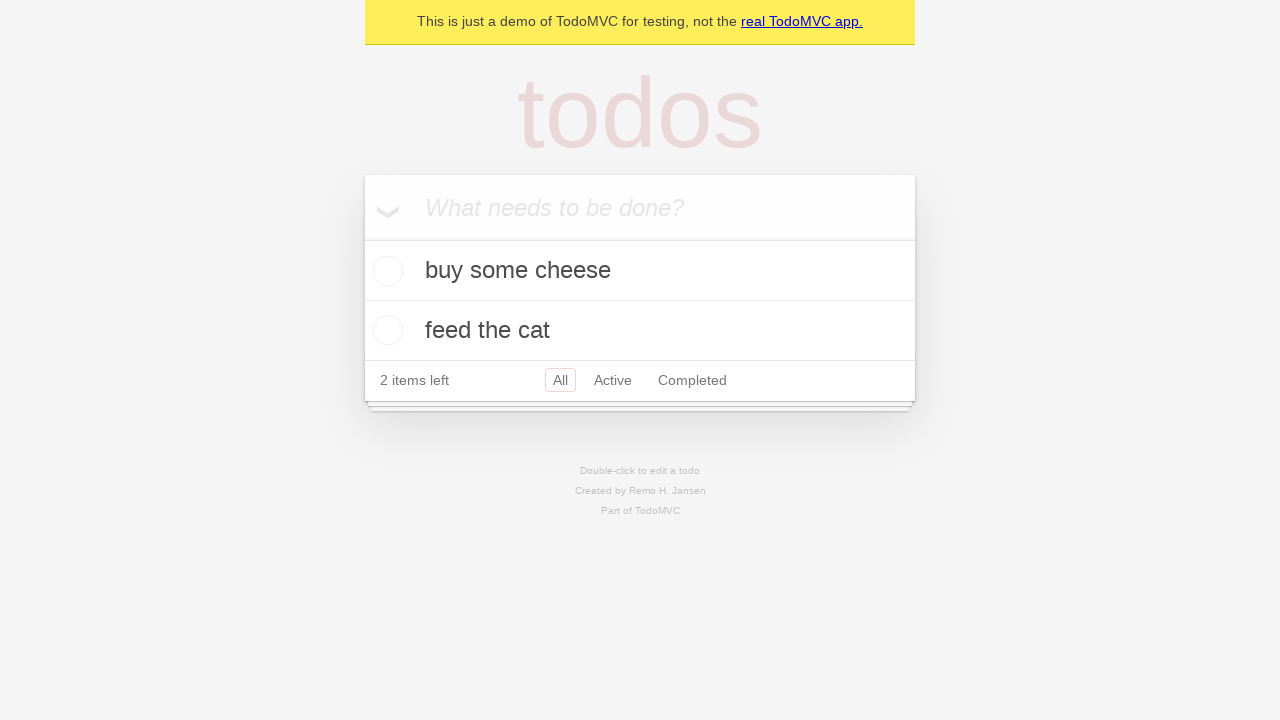

Filled third todo item 'book a doctors appointment' on internal:attr=[placeholder="What needs to be done?"i]
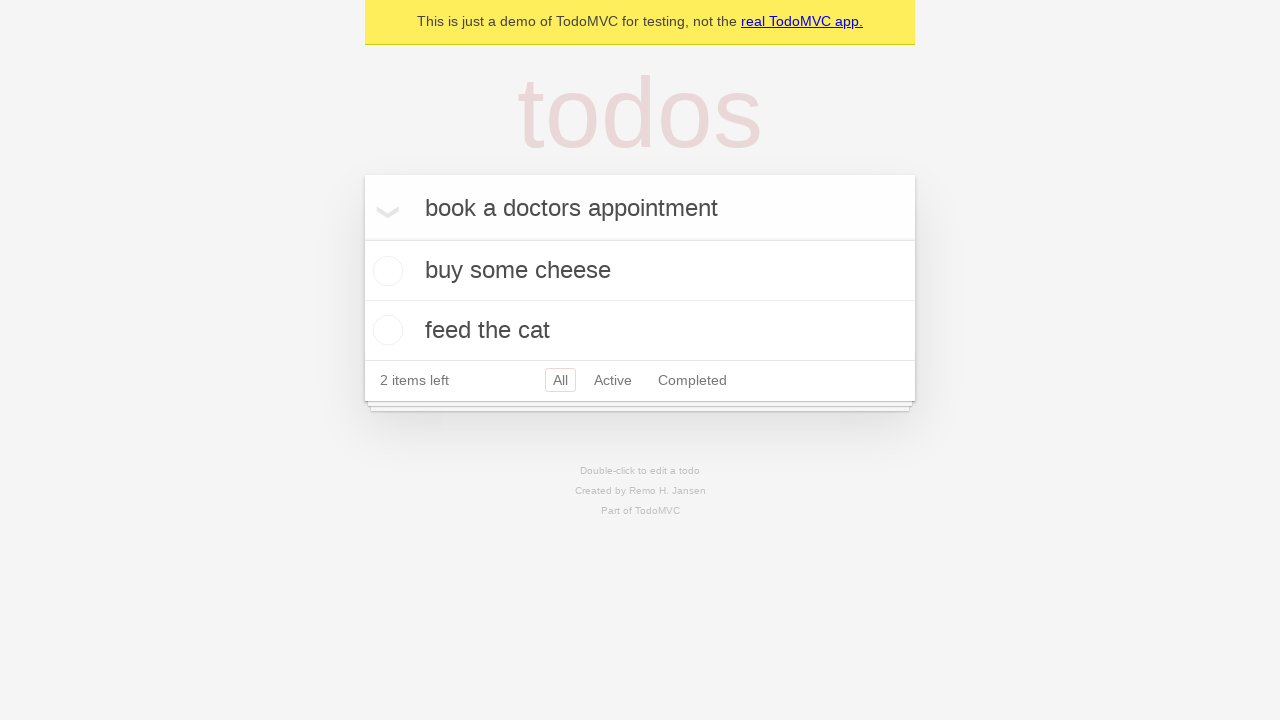

Pressed Enter to add third todo item on internal:attr=[placeholder="What needs to be done?"i]
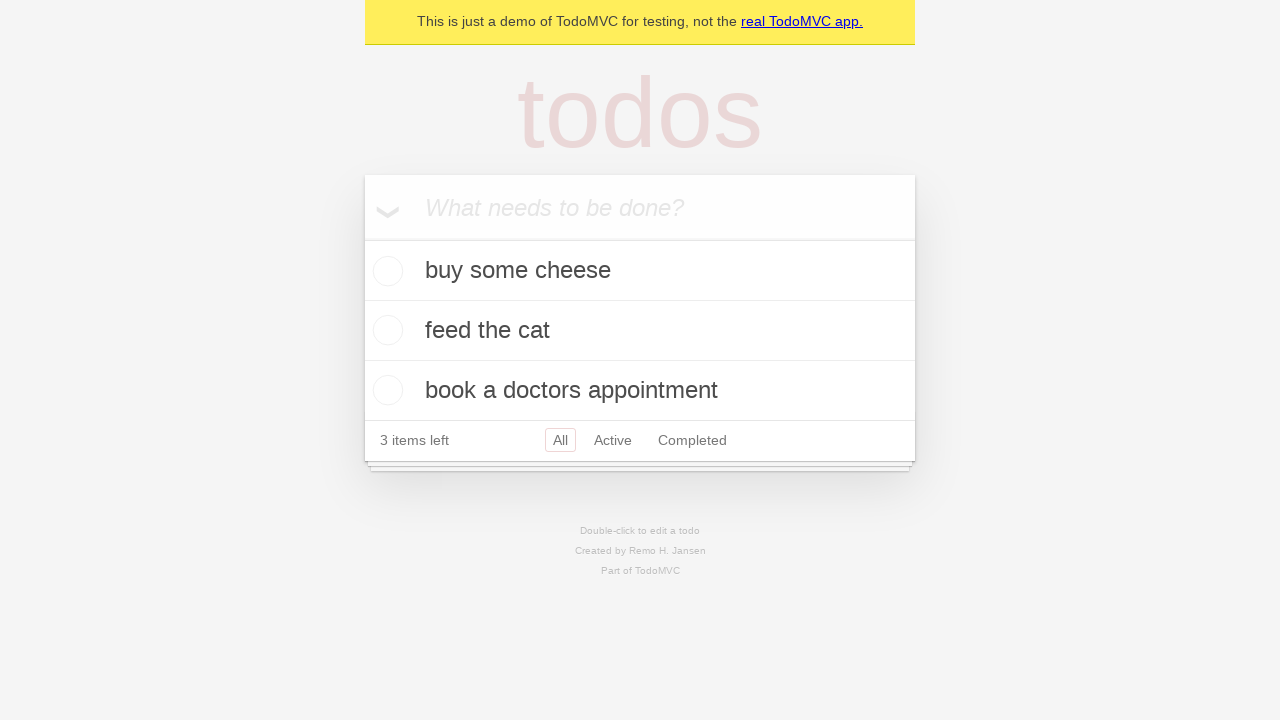

Verified that '3 items left' counter is displayed, confirming all items were added
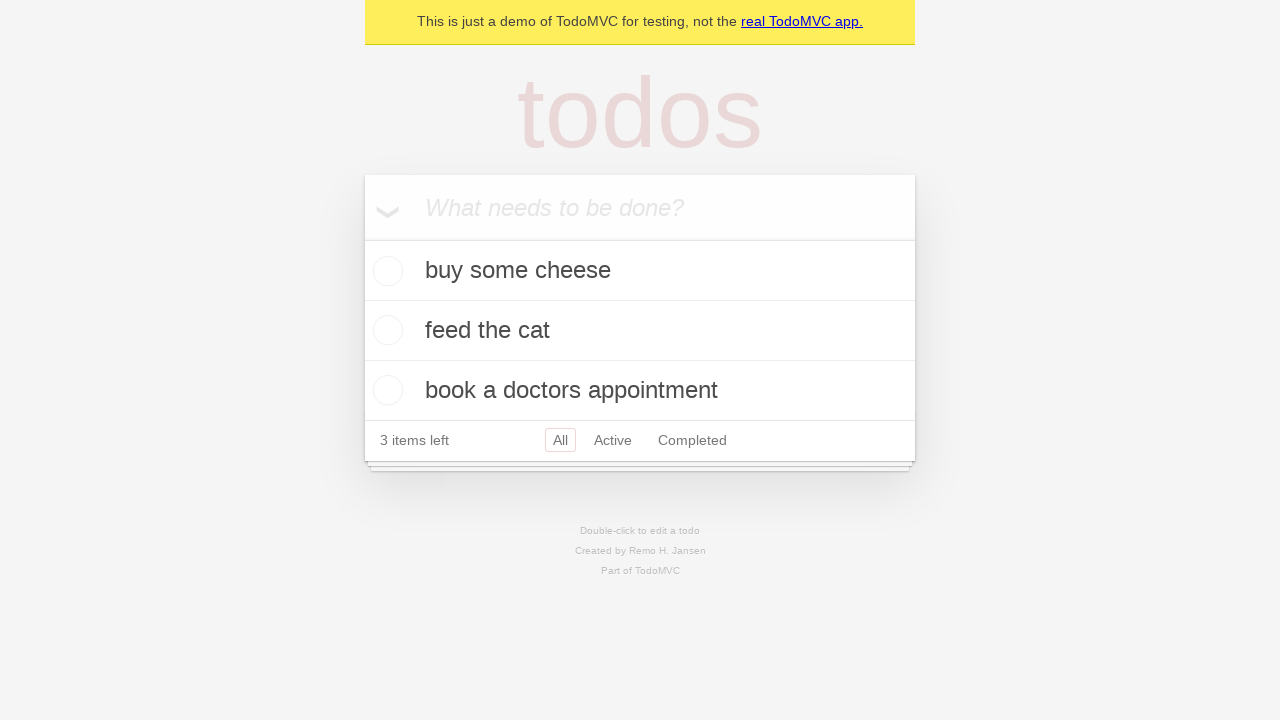

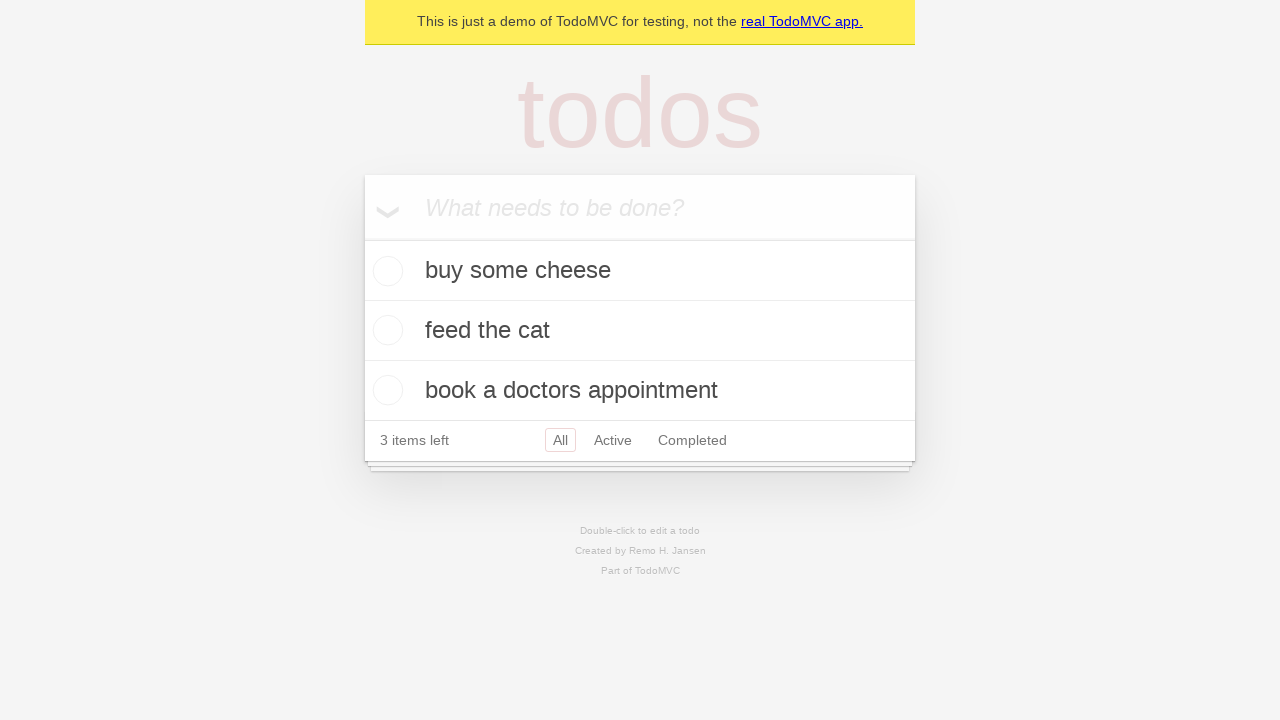